Tests that whitespace is trimmed from edited todo text

Starting URL: https://demo.playwright.dev/todomvc

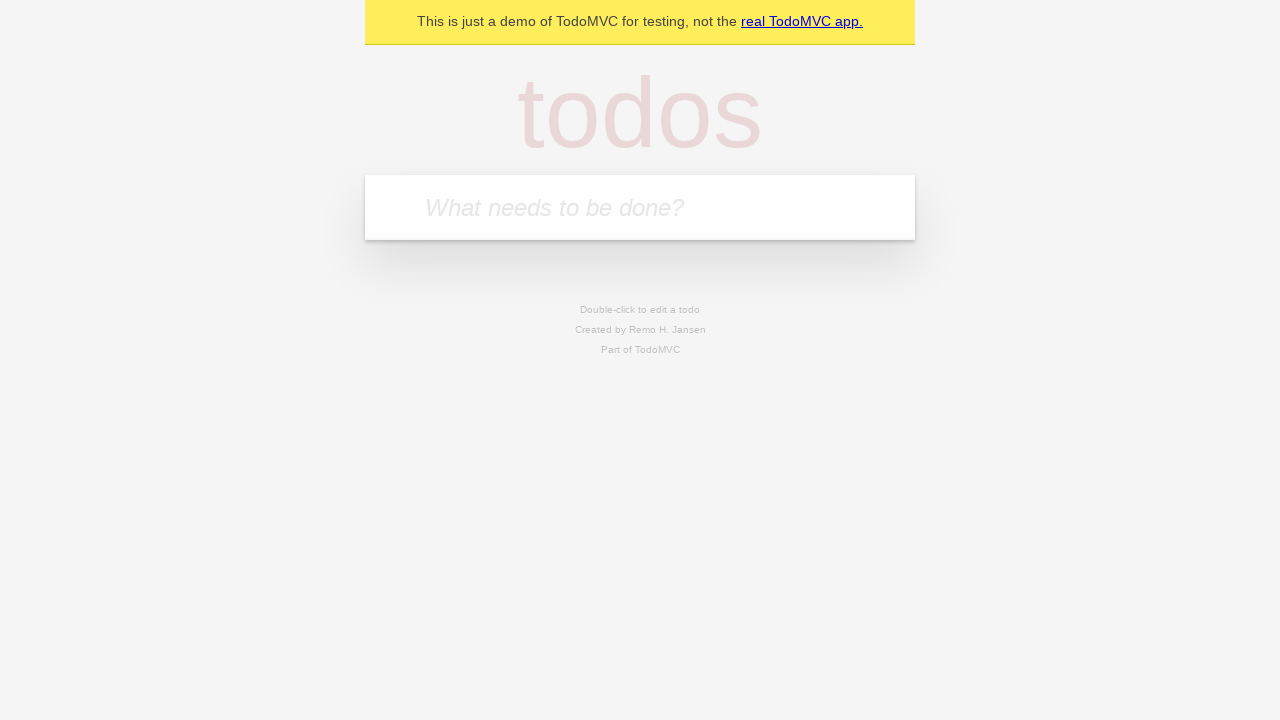

Located the 'What needs to be done?' input field
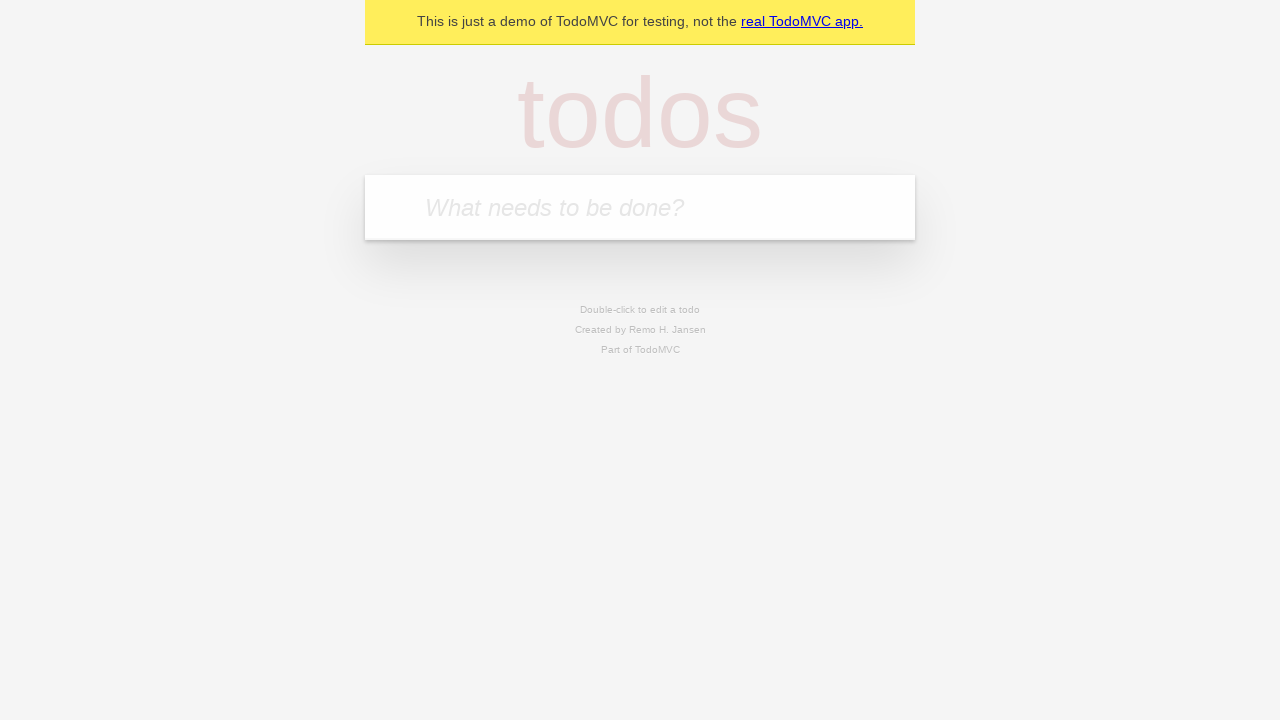

Filled first todo with 'buy some cheese' on internal:attr=[placeholder="What needs to be done?"i]
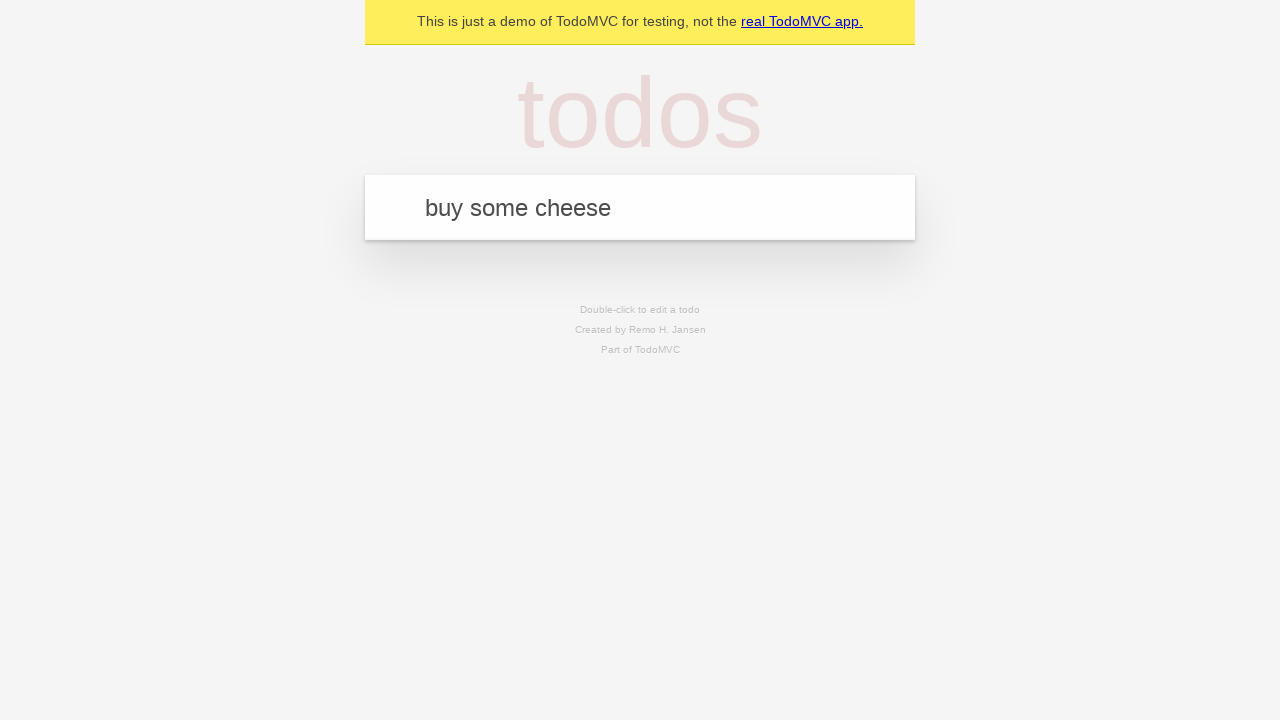

Pressed Enter to create first todo on internal:attr=[placeholder="What needs to be done?"i]
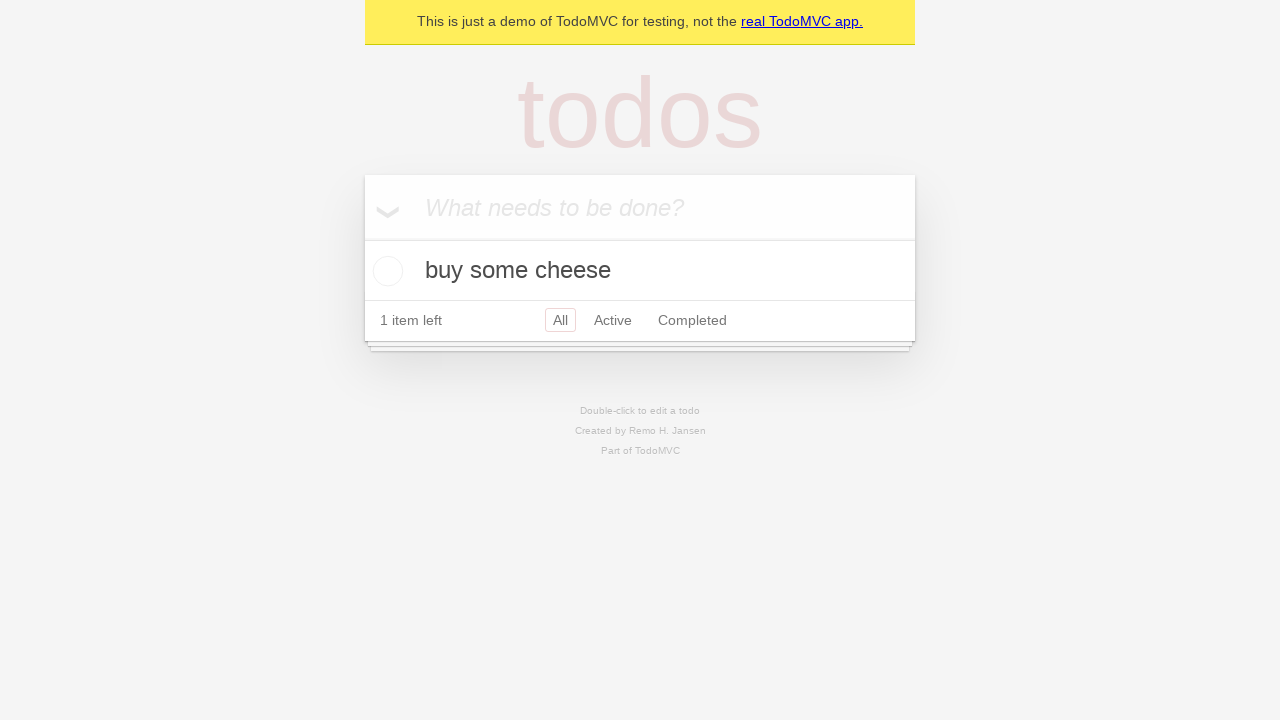

Filled second todo with 'feed the cat' on internal:attr=[placeholder="What needs to be done?"i]
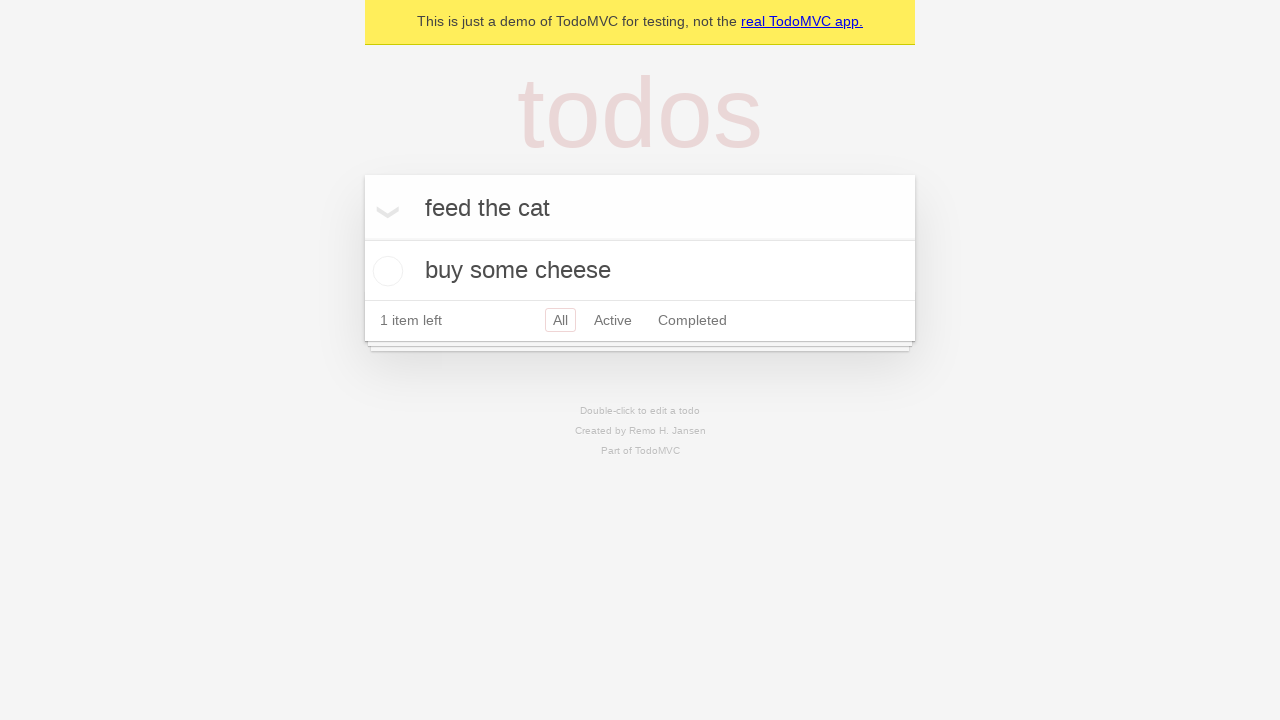

Pressed Enter to create second todo on internal:attr=[placeholder="What needs to be done?"i]
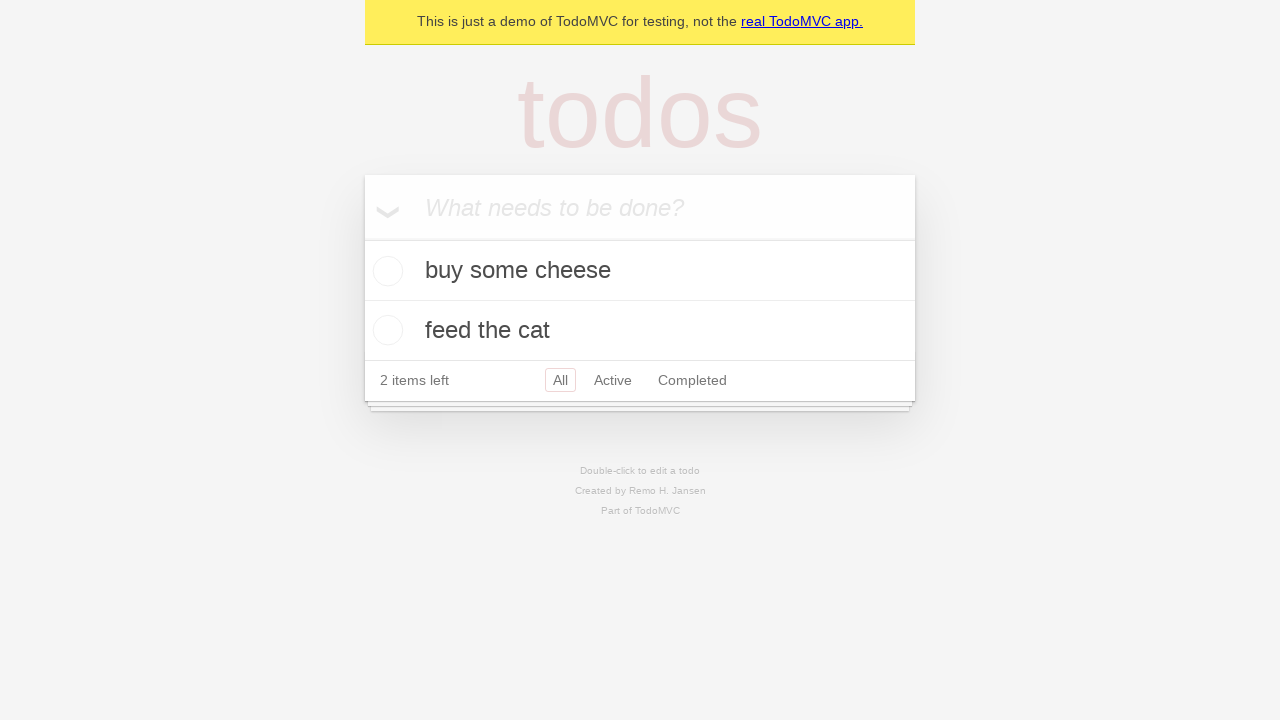

Filled third todo with 'book a doctors appointment' on internal:attr=[placeholder="What needs to be done?"i]
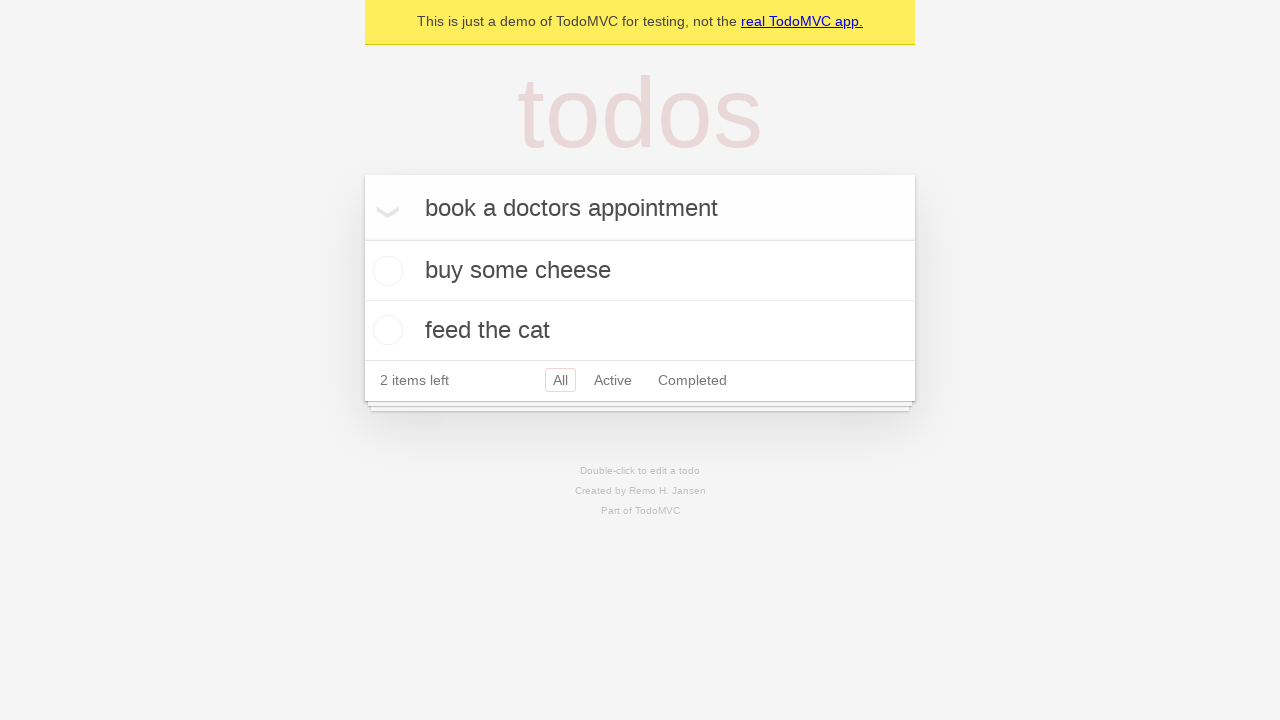

Pressed Enter to create third todo on internal:attr=[placeholder="What needs to be done?"i]
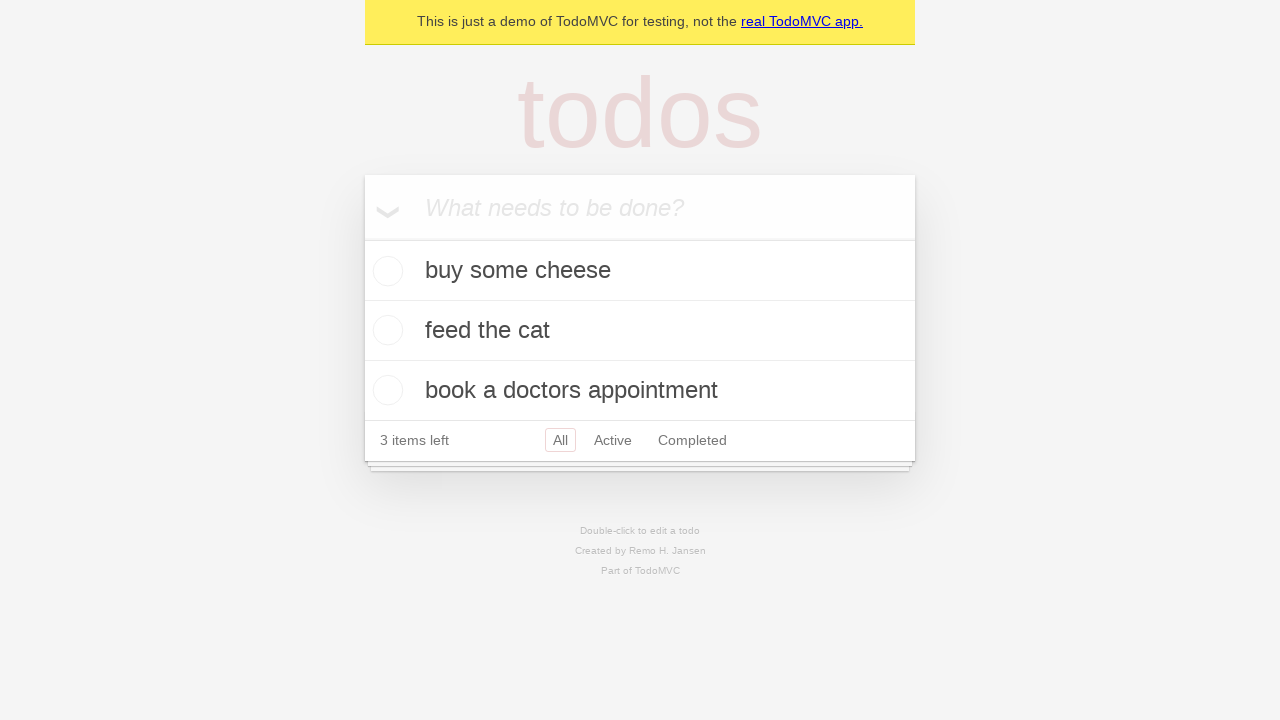

Waited for all three todo items to load
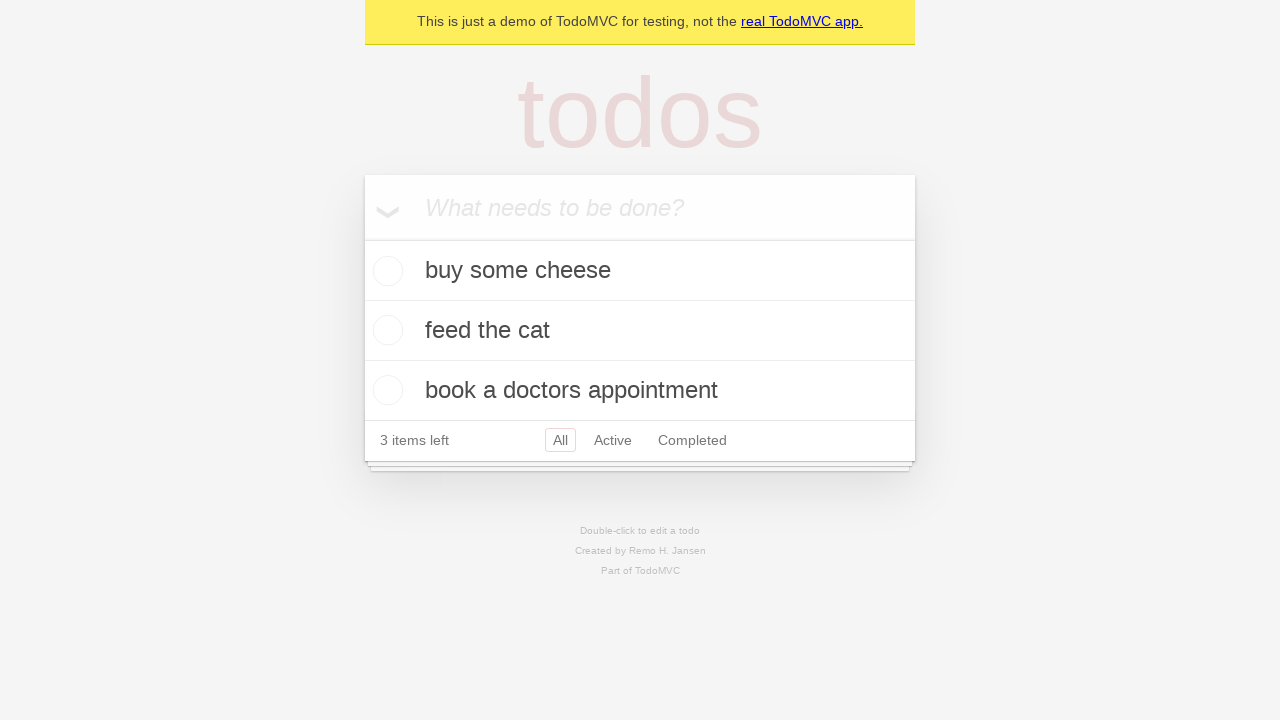

Located all todo items
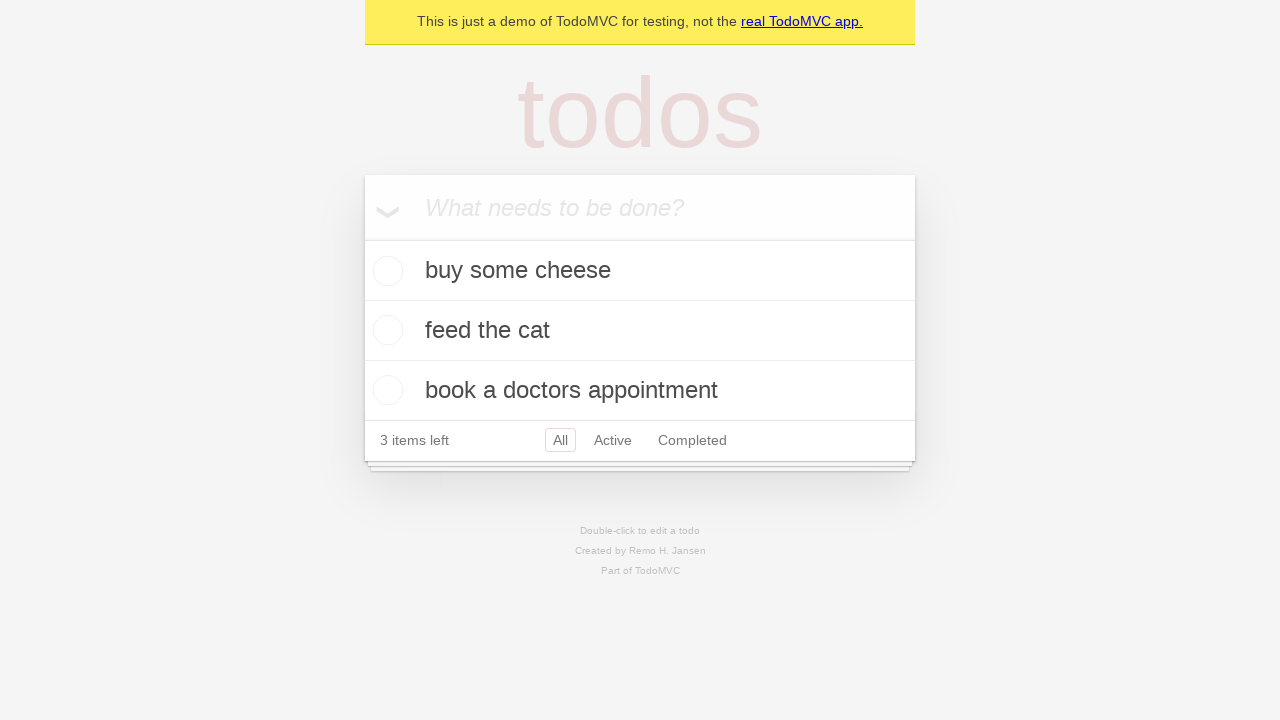

Double-clicked second todo item to enter edit mode at (640, 331) on internal:testid=[data-testid="todo-item"s] >> nth=1
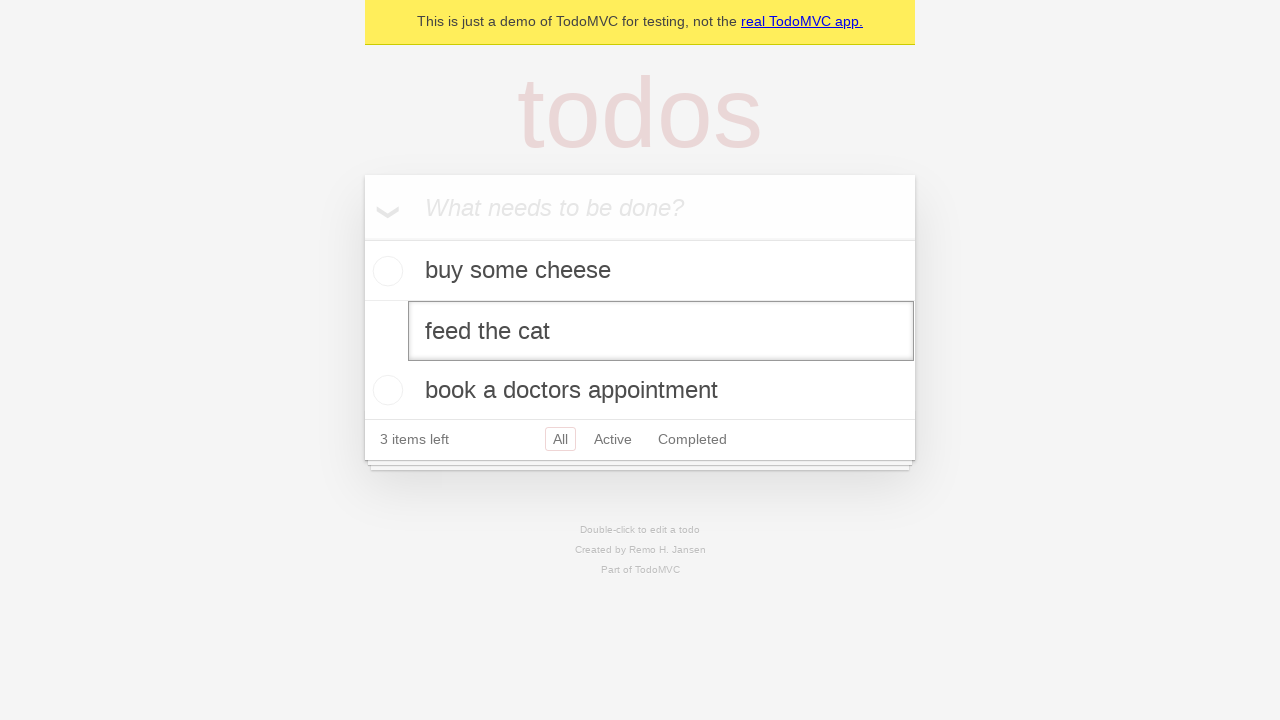

Filled edit field with '    buy some sausages    ' (with leading/trailing whitespace) on internal:testid=[data-testid="todo-item"s] >> nth=1 >> internal:role=textbox[nam
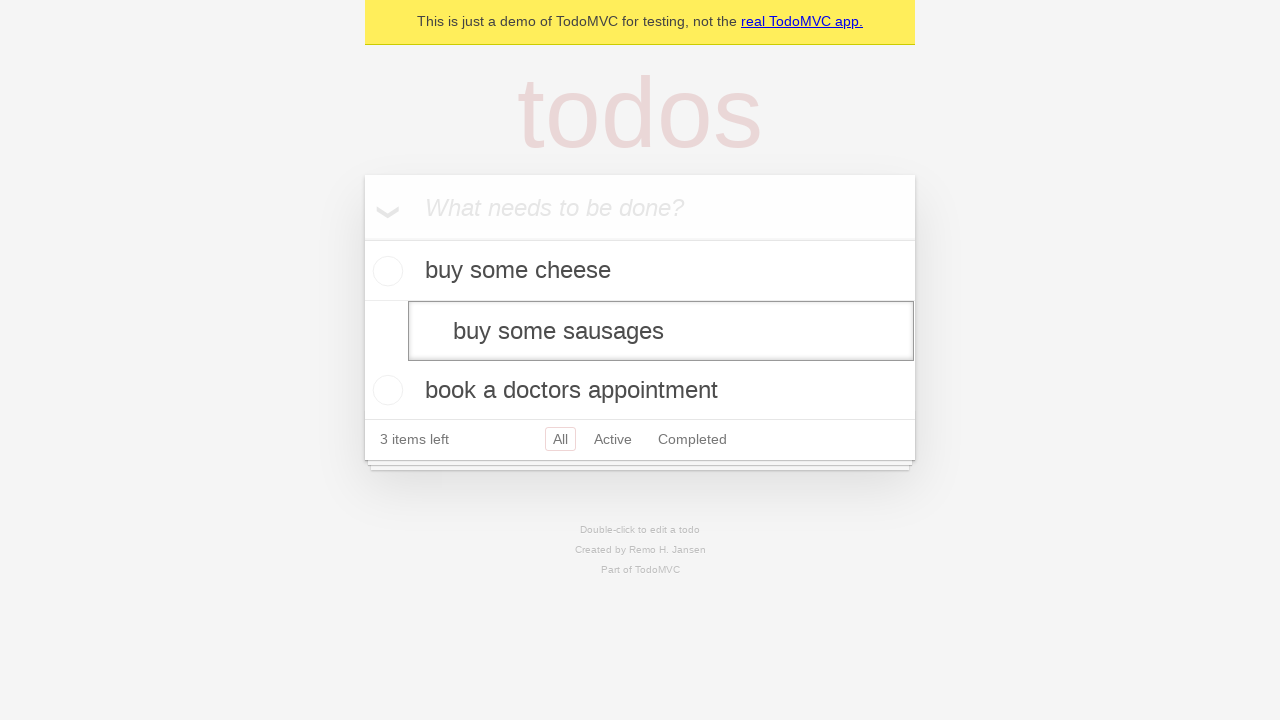

Pressed Enter to save edited todo, testing whitespace trimming on internal:testid=[data-testid="todo-item"s] >> nth=1 >> internal:role=textbox[nam
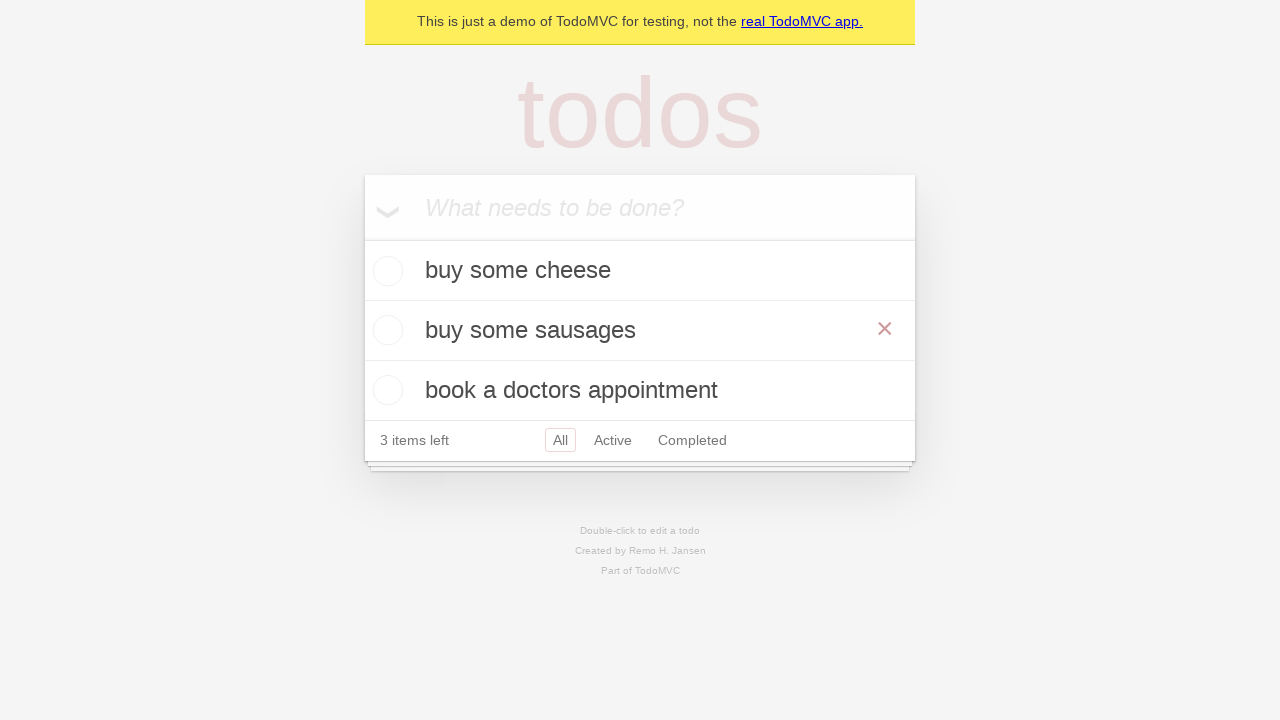

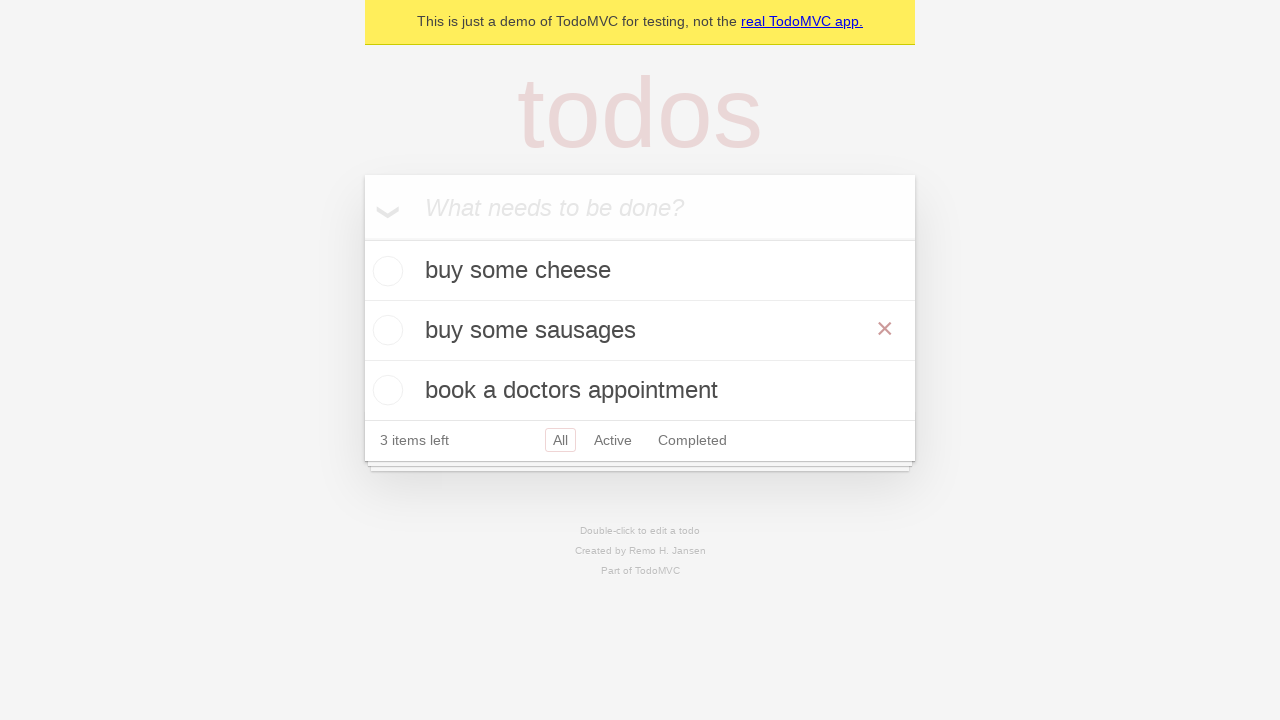